Tests navigating to the "Laundry Washers" submenu from the Catalog menu and verifies the correct page opens

Starting URL: http://intershop5.skillbox.ru/

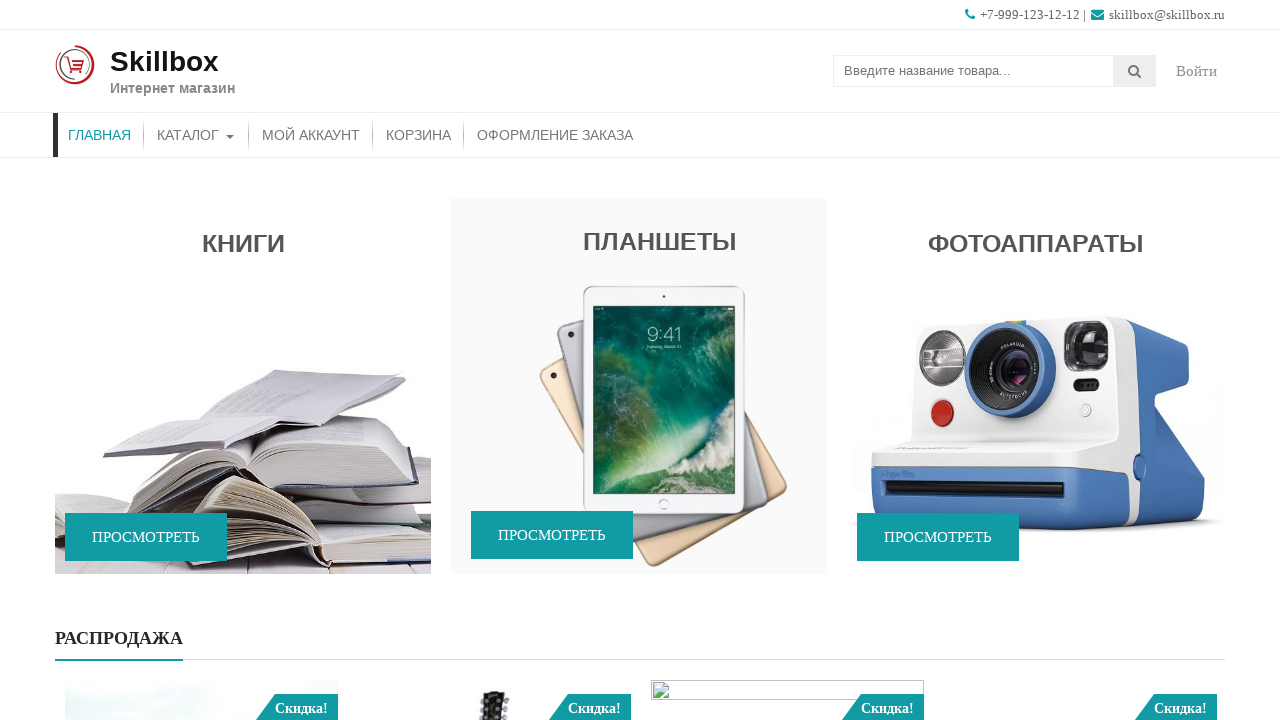

Pressed Tab to focus on Catalog menu on //*[contains(@class, 'store-menu')]//*[.='Каталог']
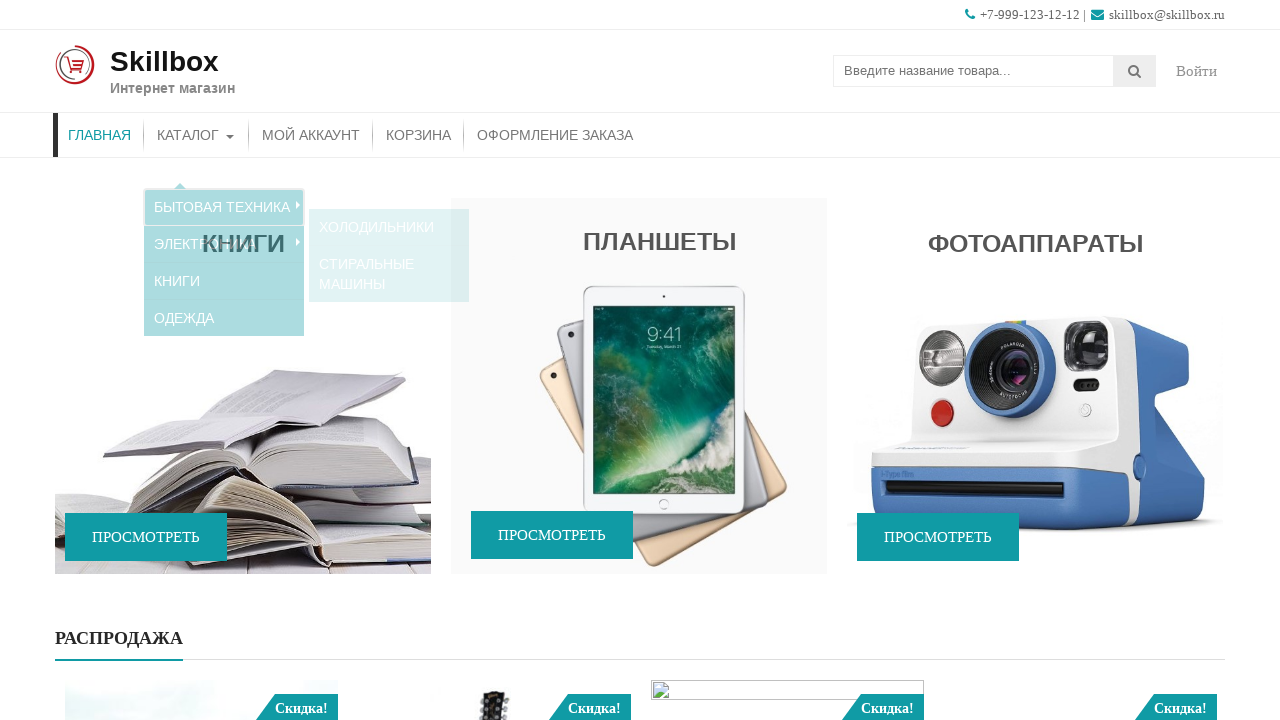

Pressed Tab to navigate to Appliances submenu on //*[contains(@class, 'sub-menu')]//*[.='Бытовая техника']
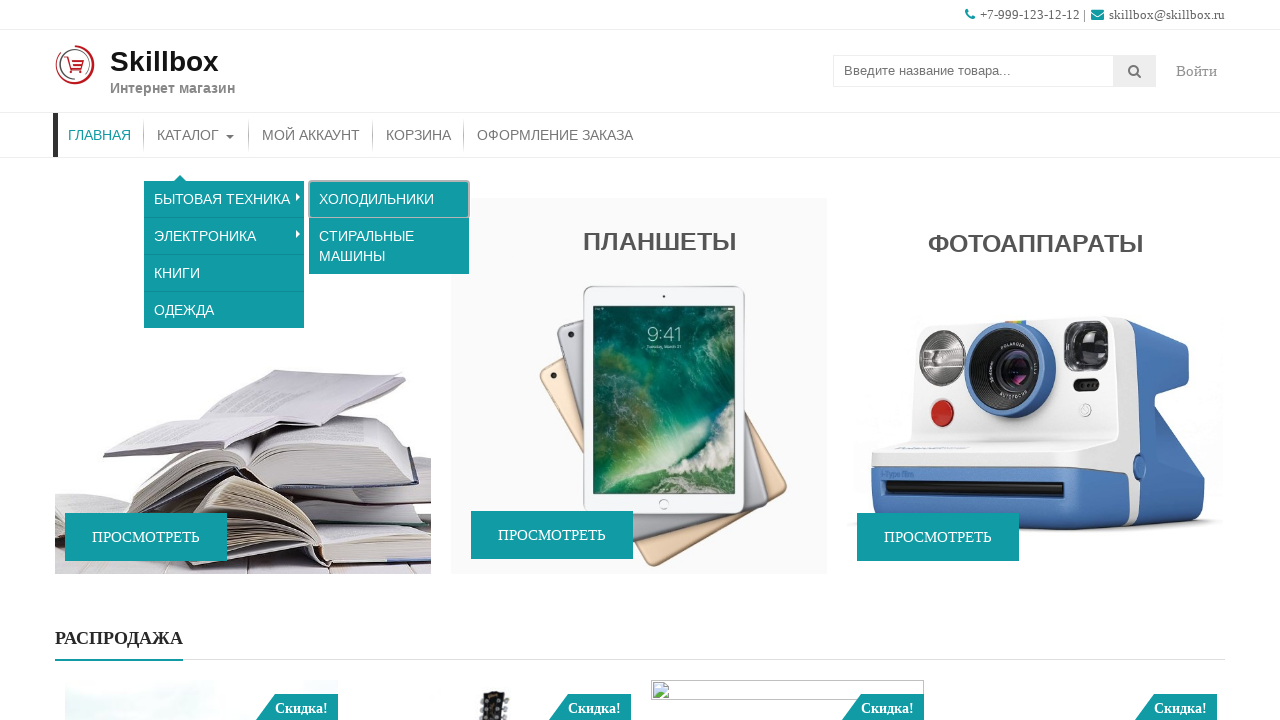

Pressed ArrowDown to navigate from Refrigerators submenu on //*[contains(@class, 'sub-menu')]//a[.='Холодильники']
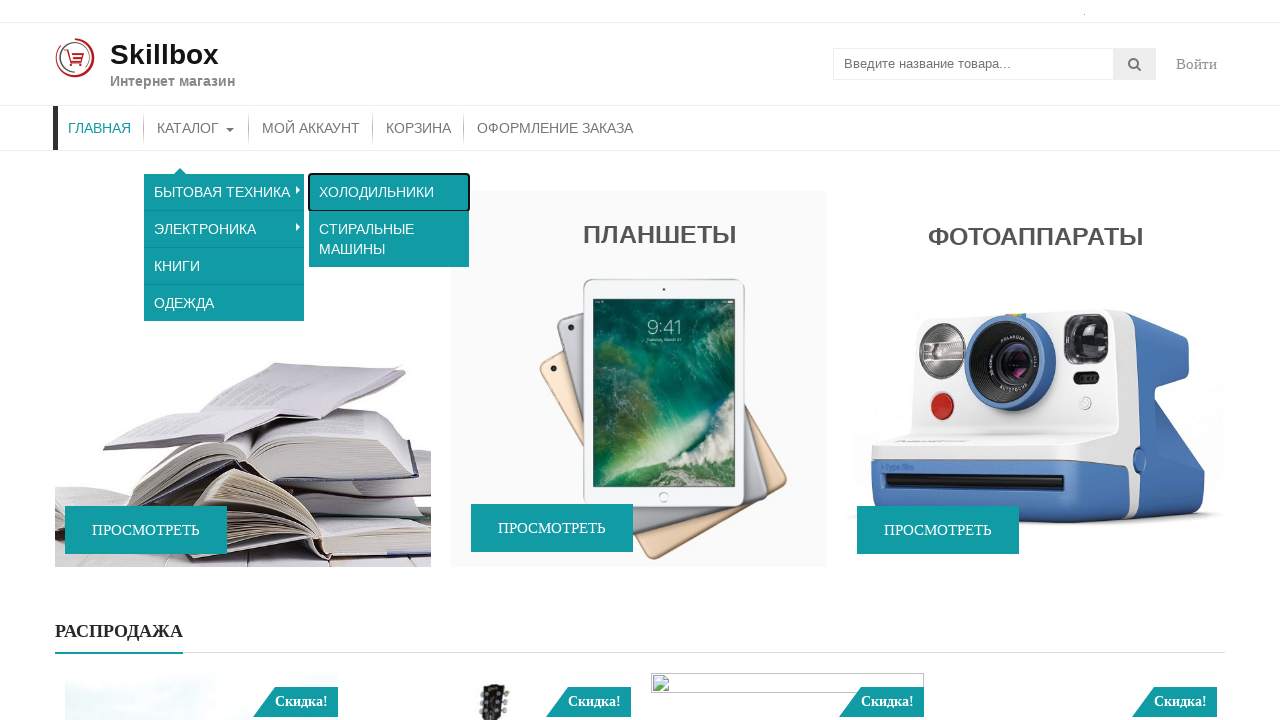

Clicked on Laundry Washers submenu at (389, 206) on xpath=//*[contains(@class, 'sub-menu')]//a[.='Стиральные машины']
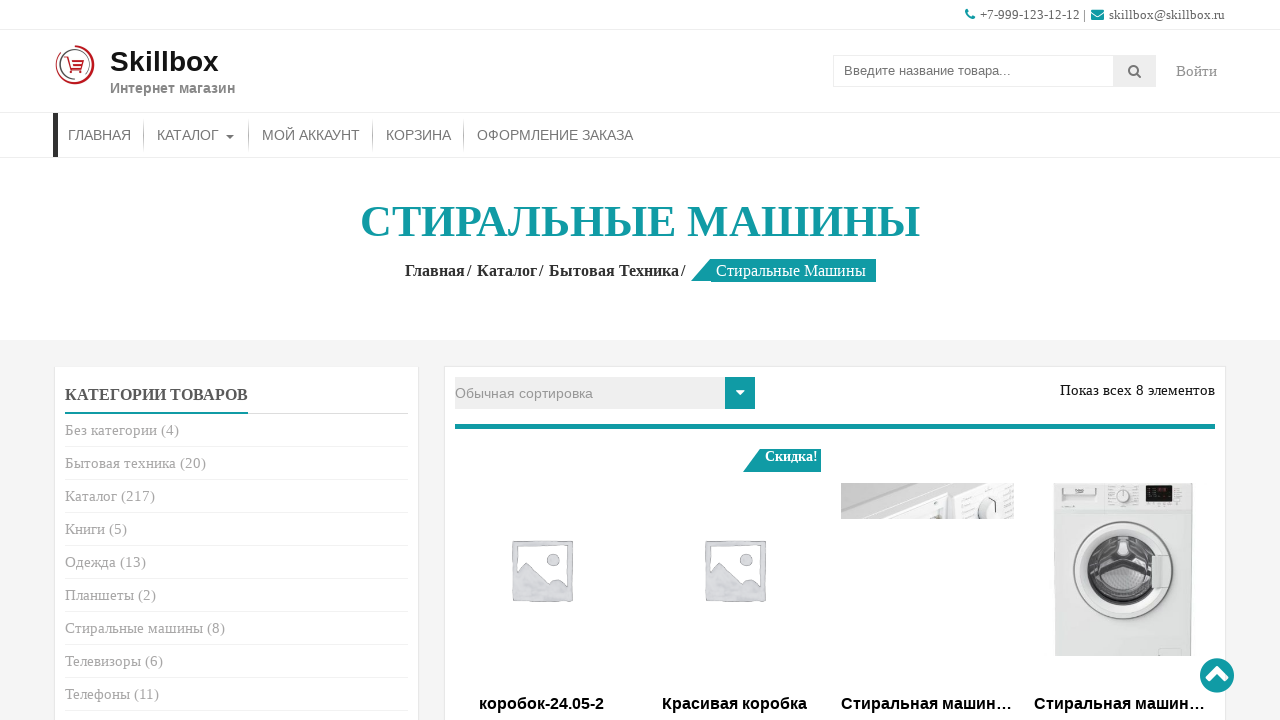

Page title element loaded, confirming Laundry Washers page opened
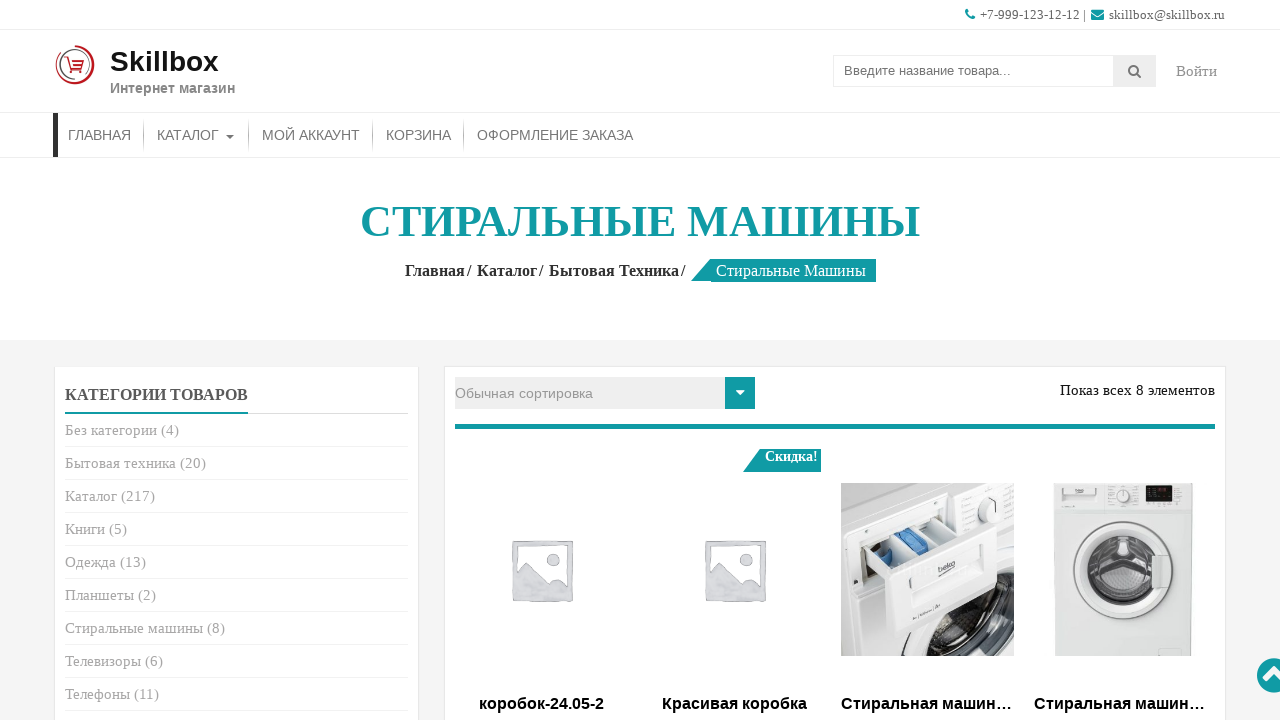

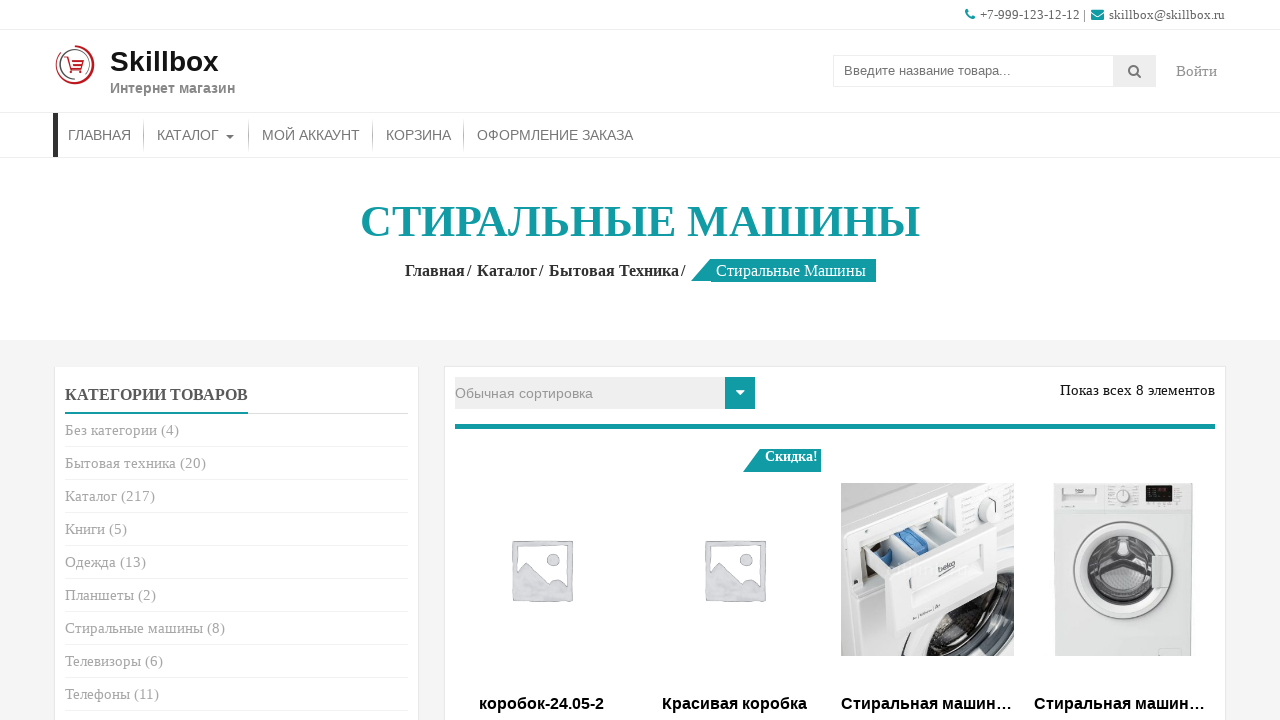